Tests GitHub's advanced search form by filling in search criteria (search term, repository owner, date filter, and language) and submitting the form to perform a search.

Starting URL: https://github.com/search/advanced

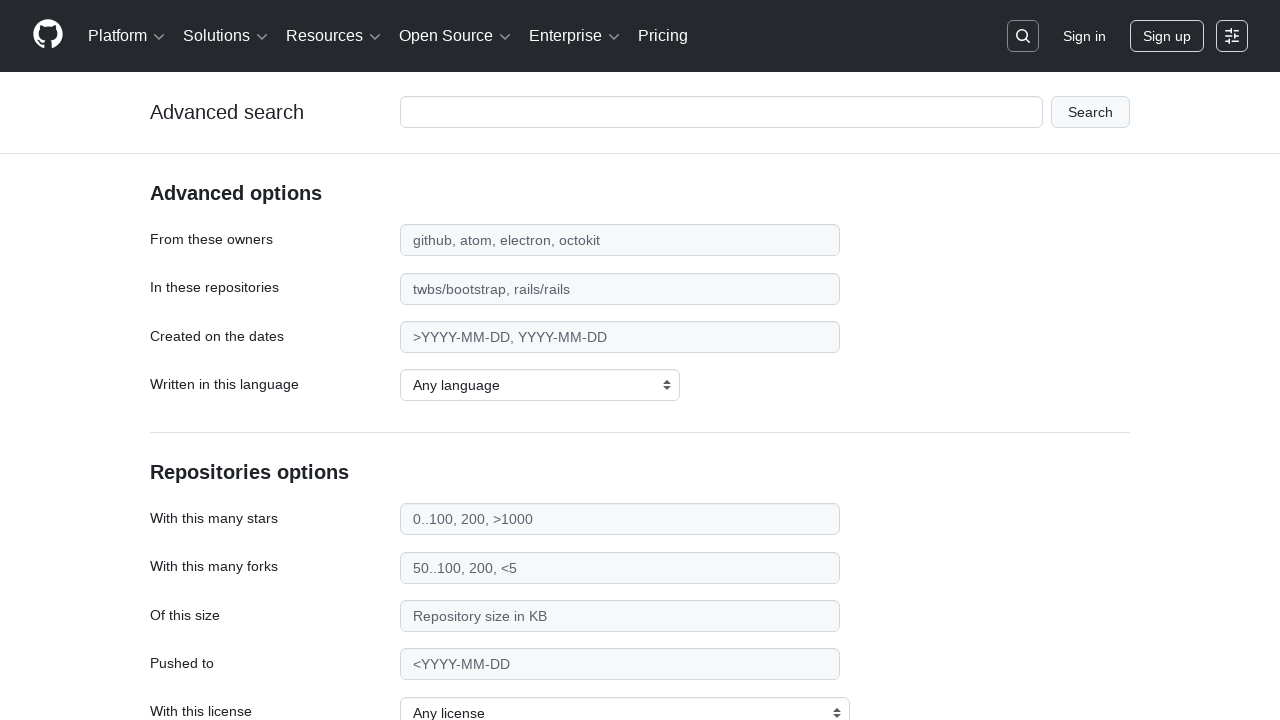

Filled search term field with 'apify-js' on #adv_code_search input.js-advanced-search-input
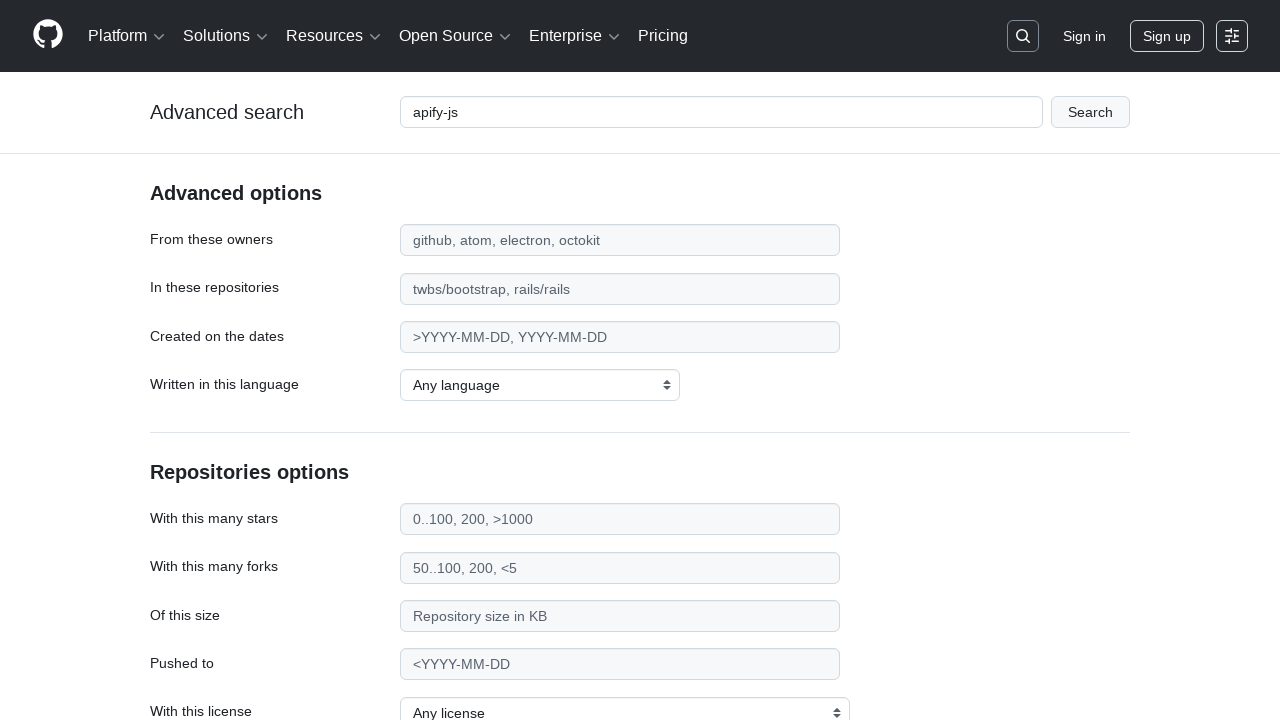

Filled repository owner field with 'apify' on #search_from
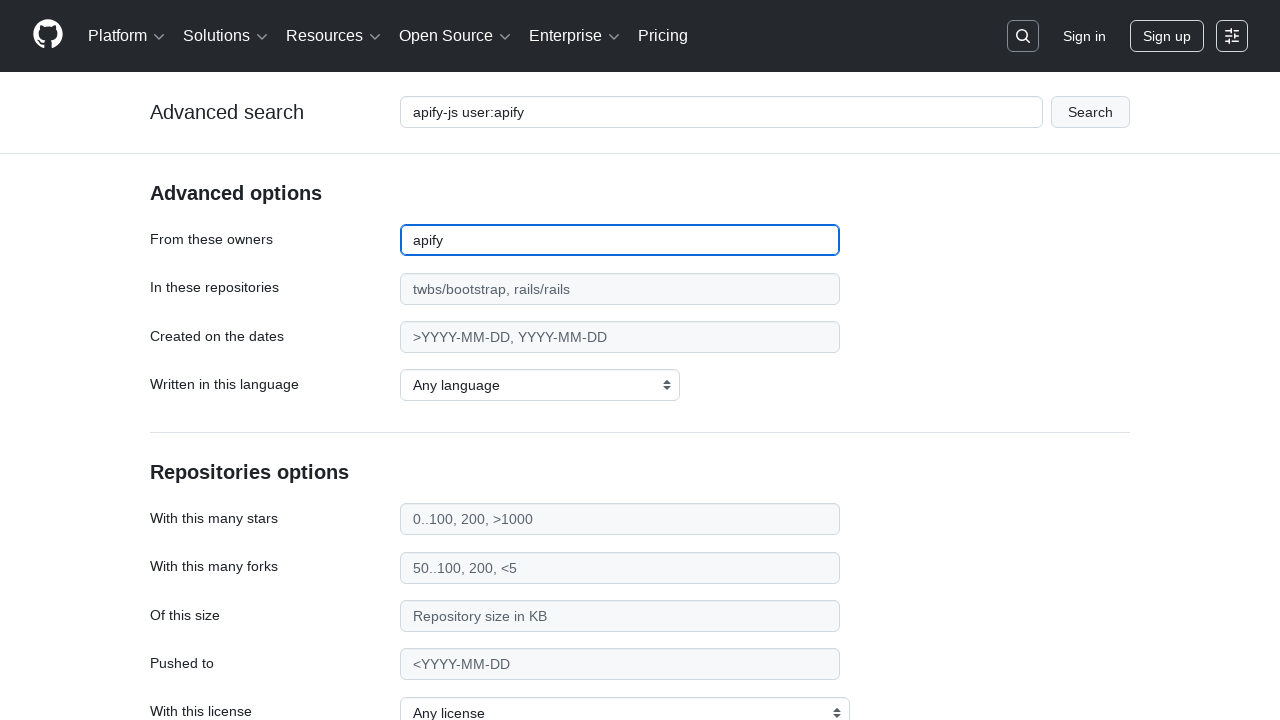

Filled date filter field with '>2015' on #search_date
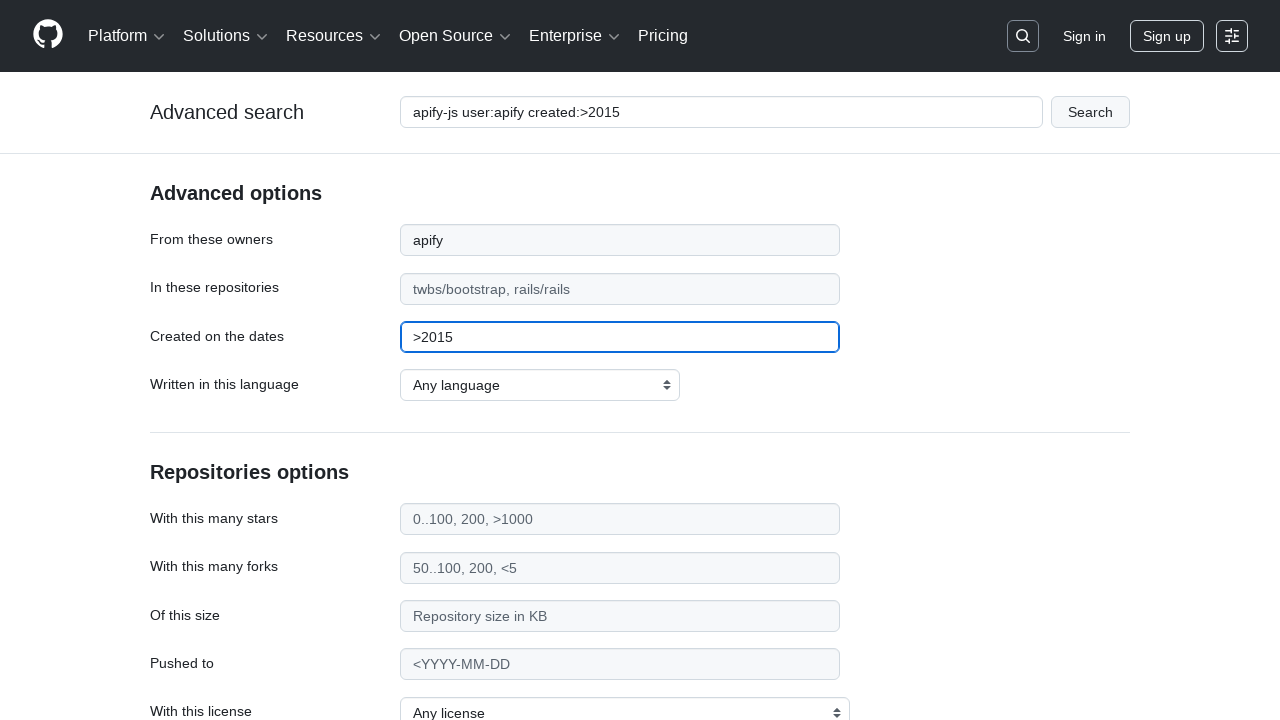

Selected JavaScript as the programming language on select#search_language
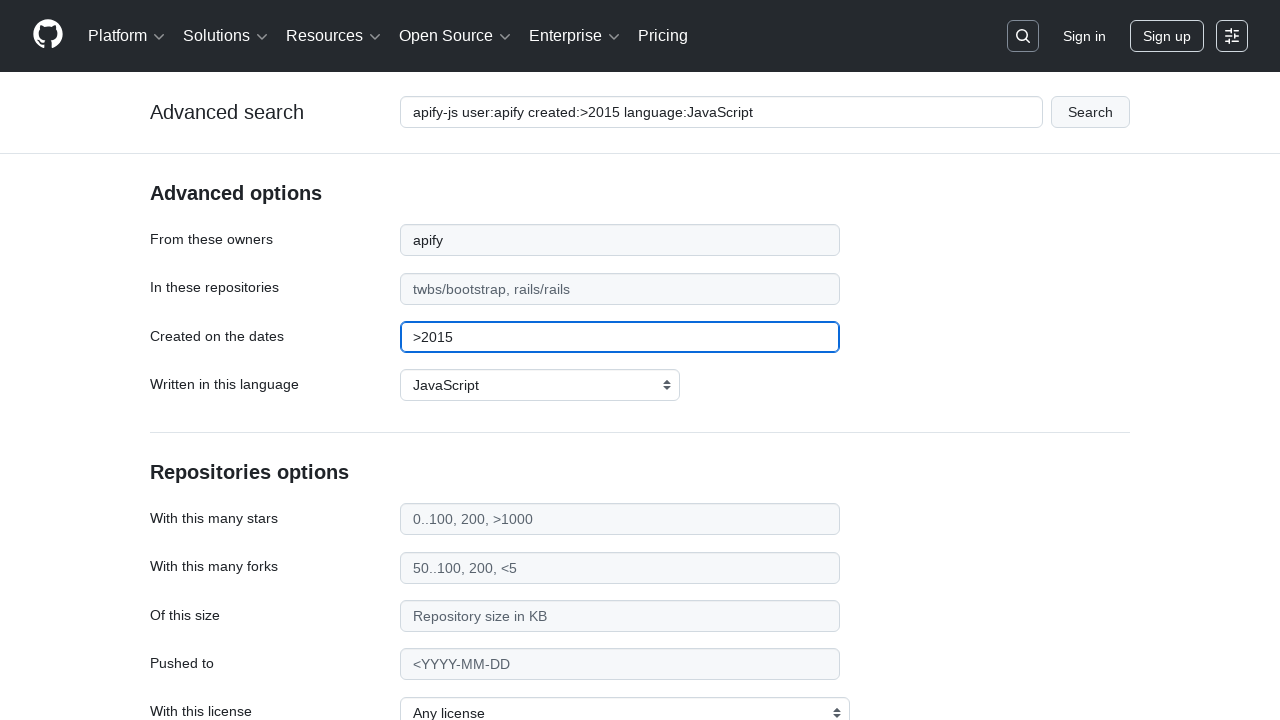

Clicked submit button to perform advanced search at (1090, 112) on #adv_code_search button[type="submit"]
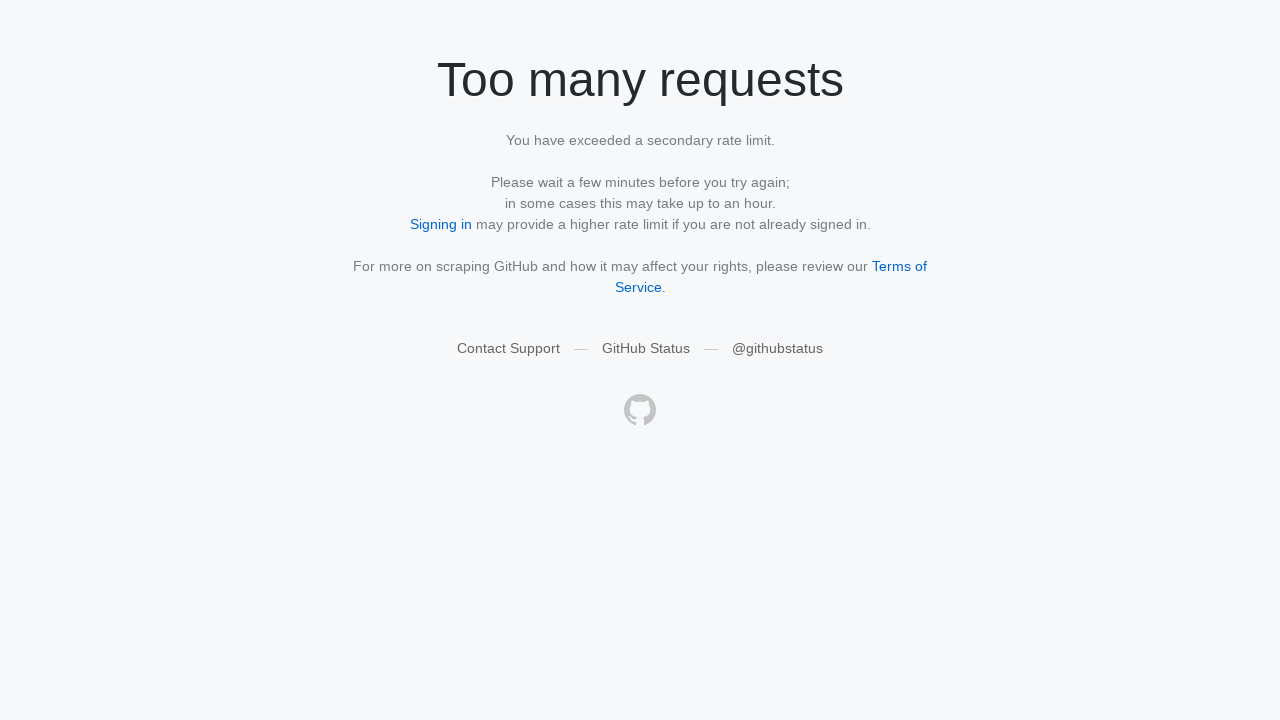

Search results page loaded (networkidle)
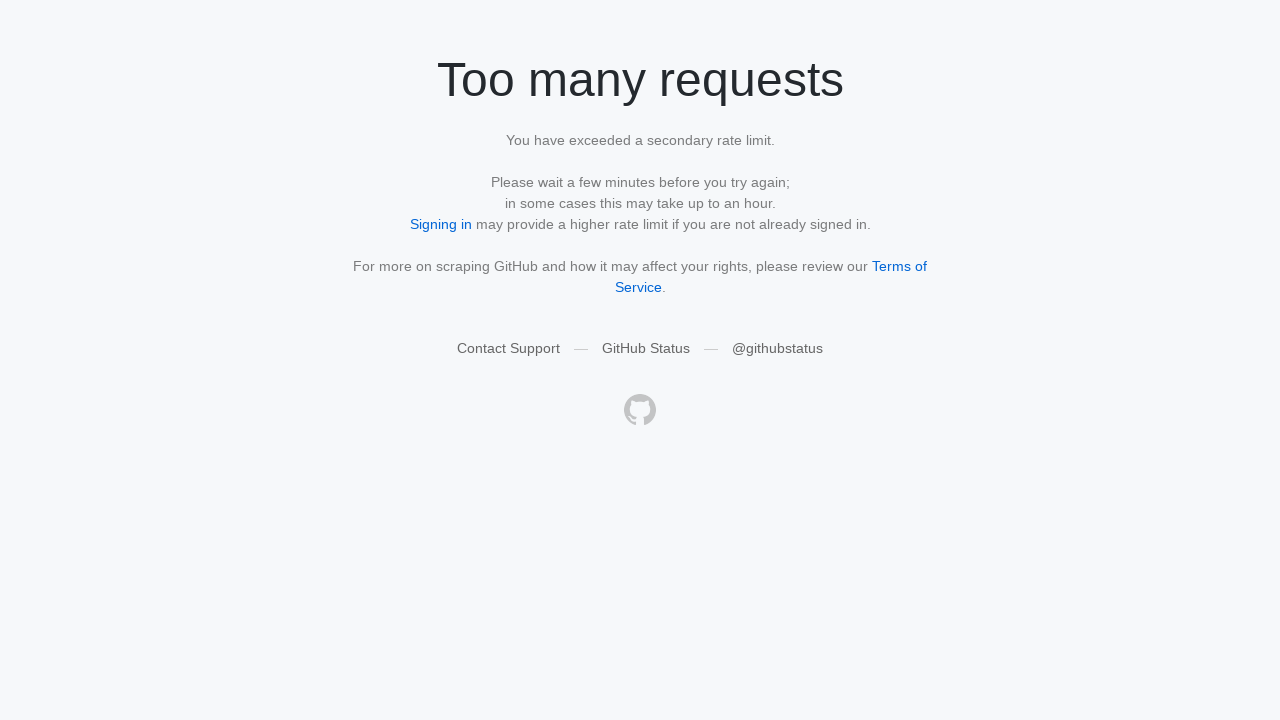

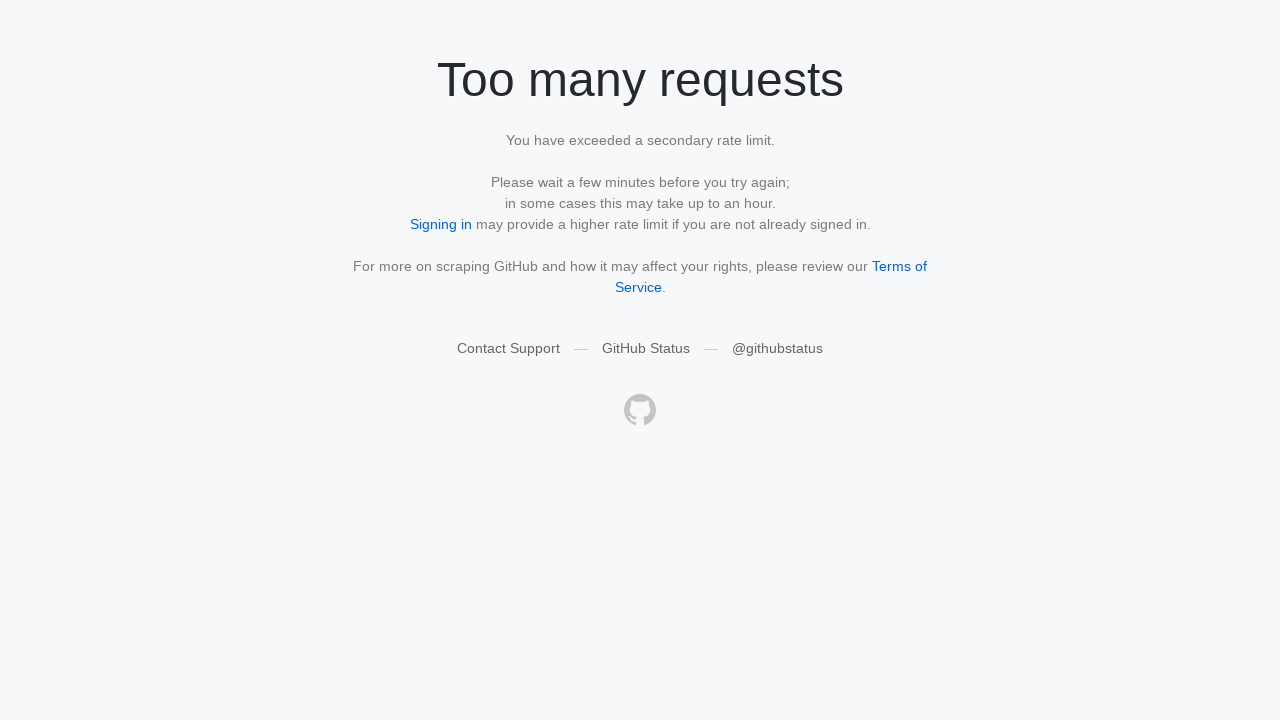